Tests the radio button functionality on demoQA by clicking the "Yes" radio button and validating that it is correctly selected and displayed.

Starting URL: https://demoqa.com/radio-button

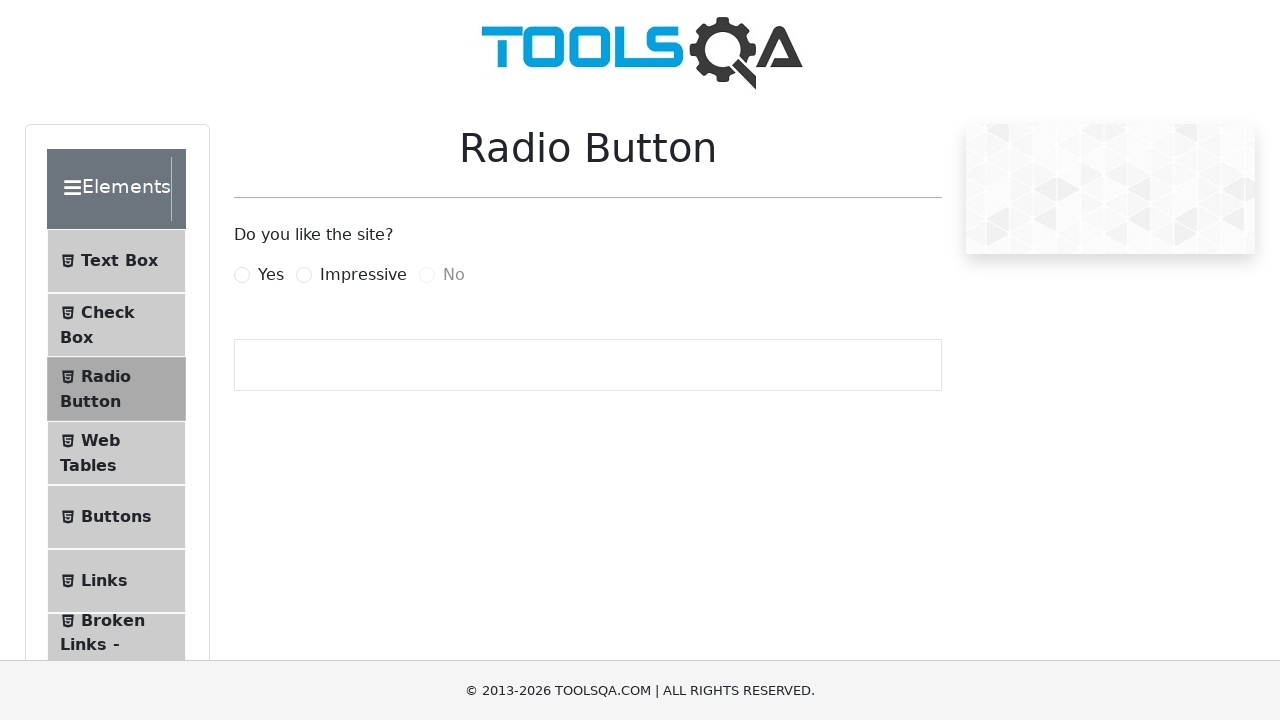

Clicked the 'Yes' radio button at (271, 275) on xpath=//label[text()='Yes']
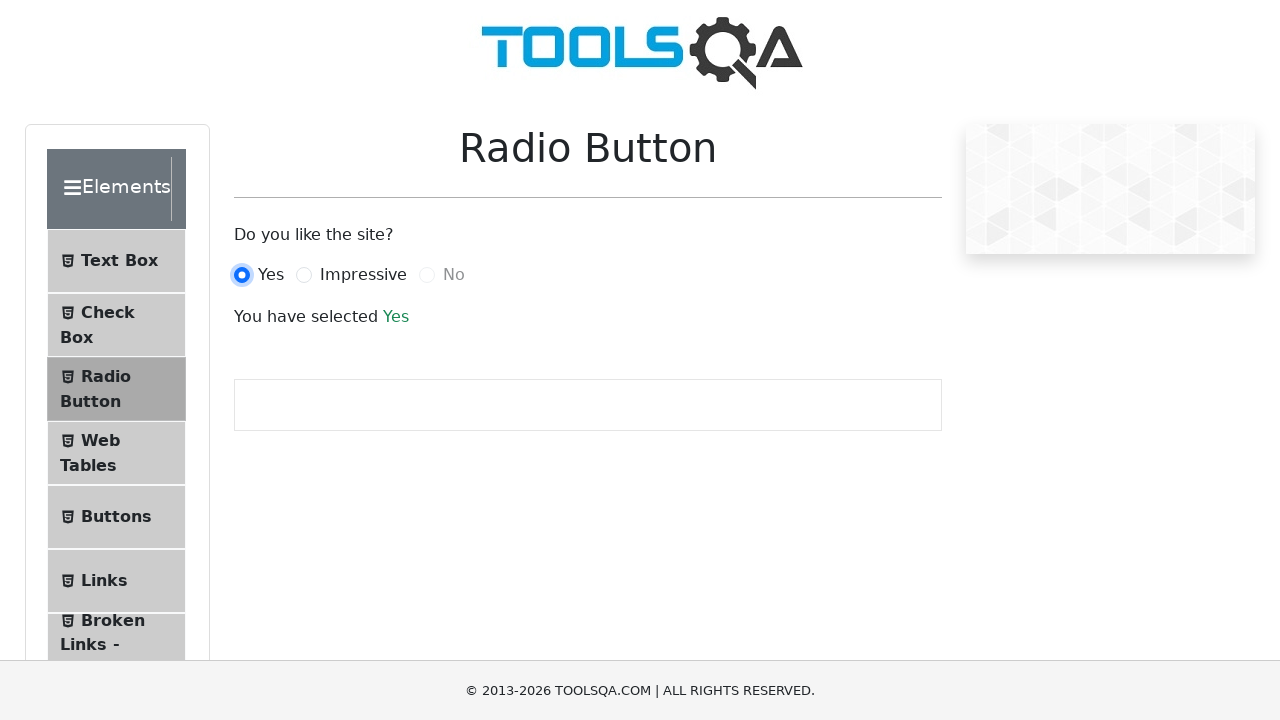

Retrieved the result text from the page
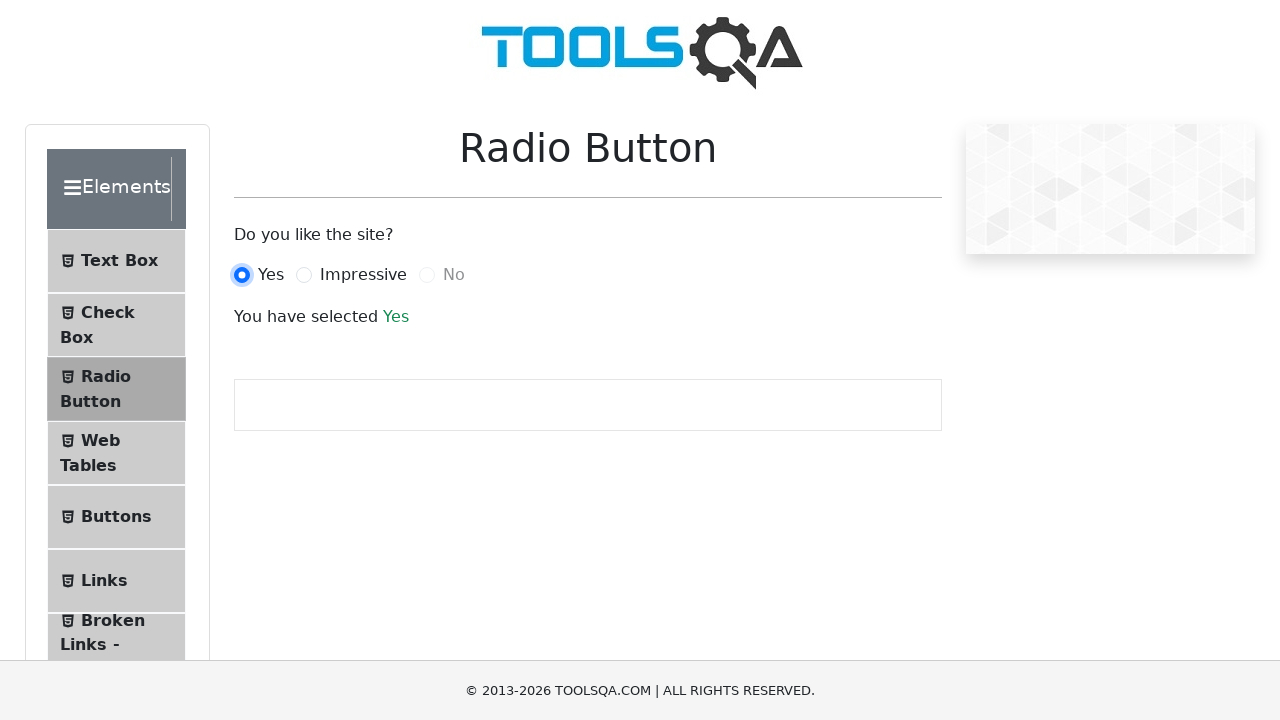

Validated that 'Yes' radio button is correctly selected and displayed
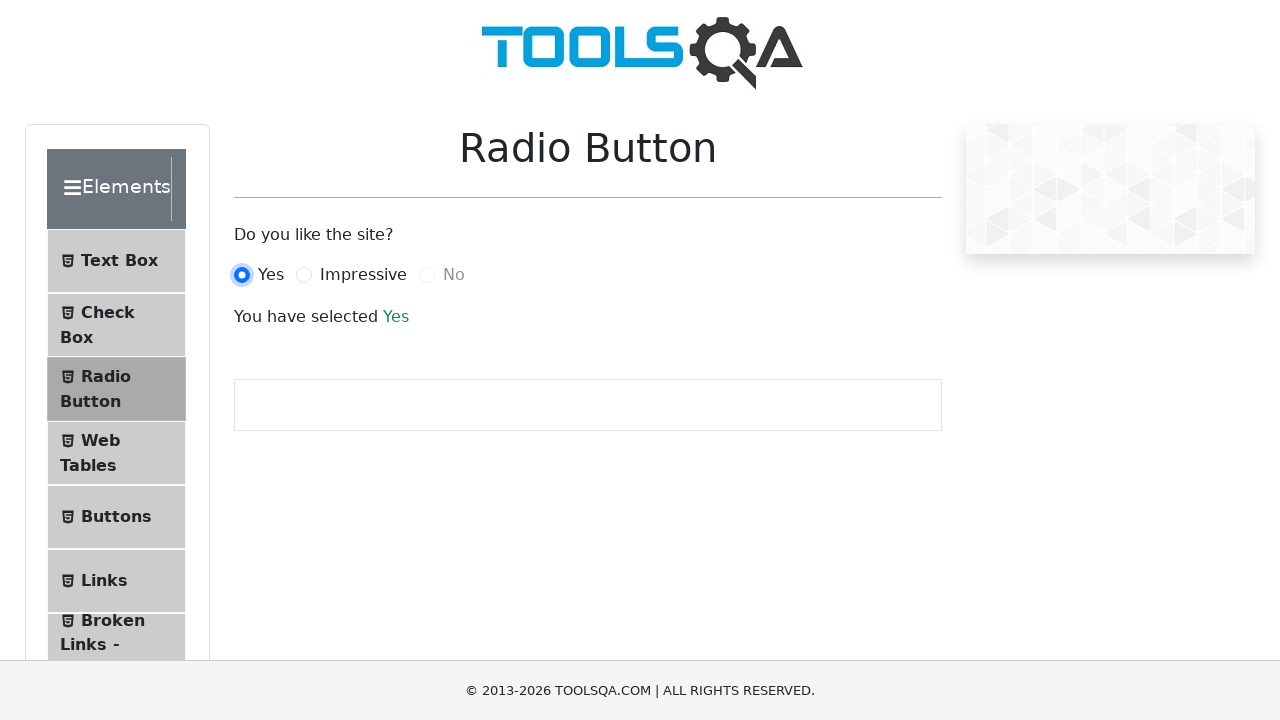

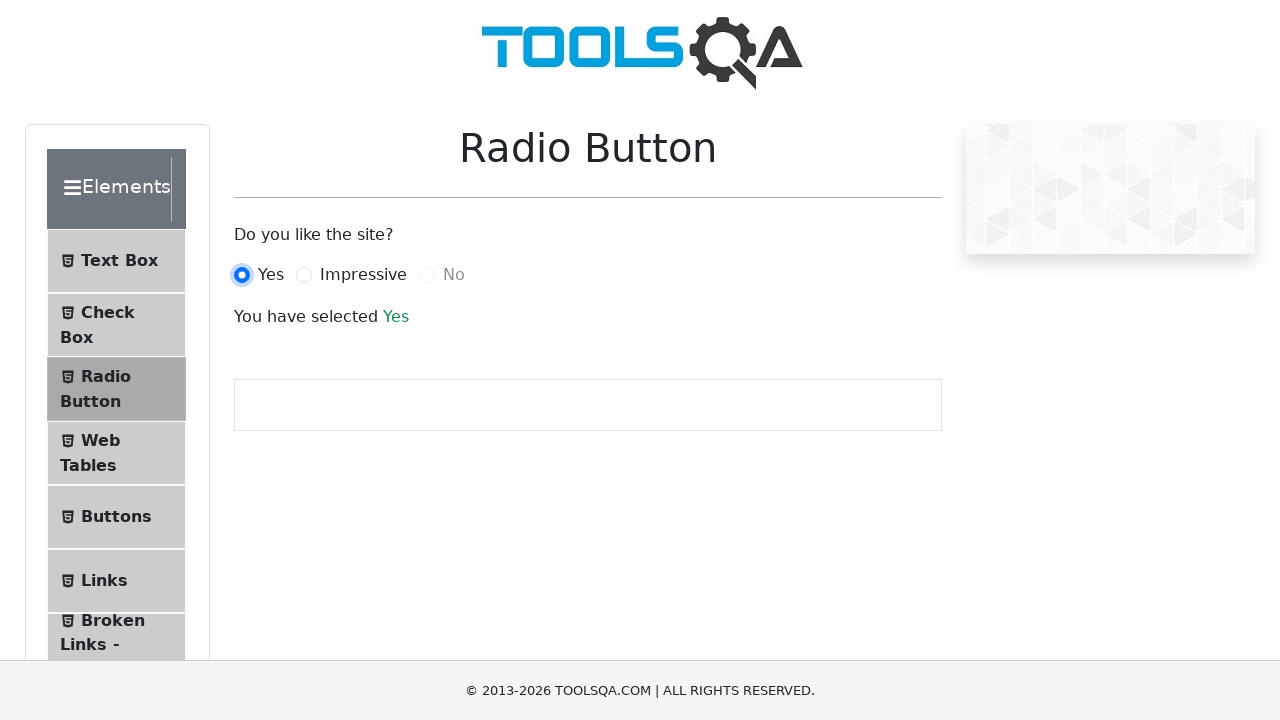